Navigates to a game card listing page, waits for card elements to load, and scrolls to trigger dynamic content loading.

Starting URL: https://www.gamekee.com/ba/kachi/17

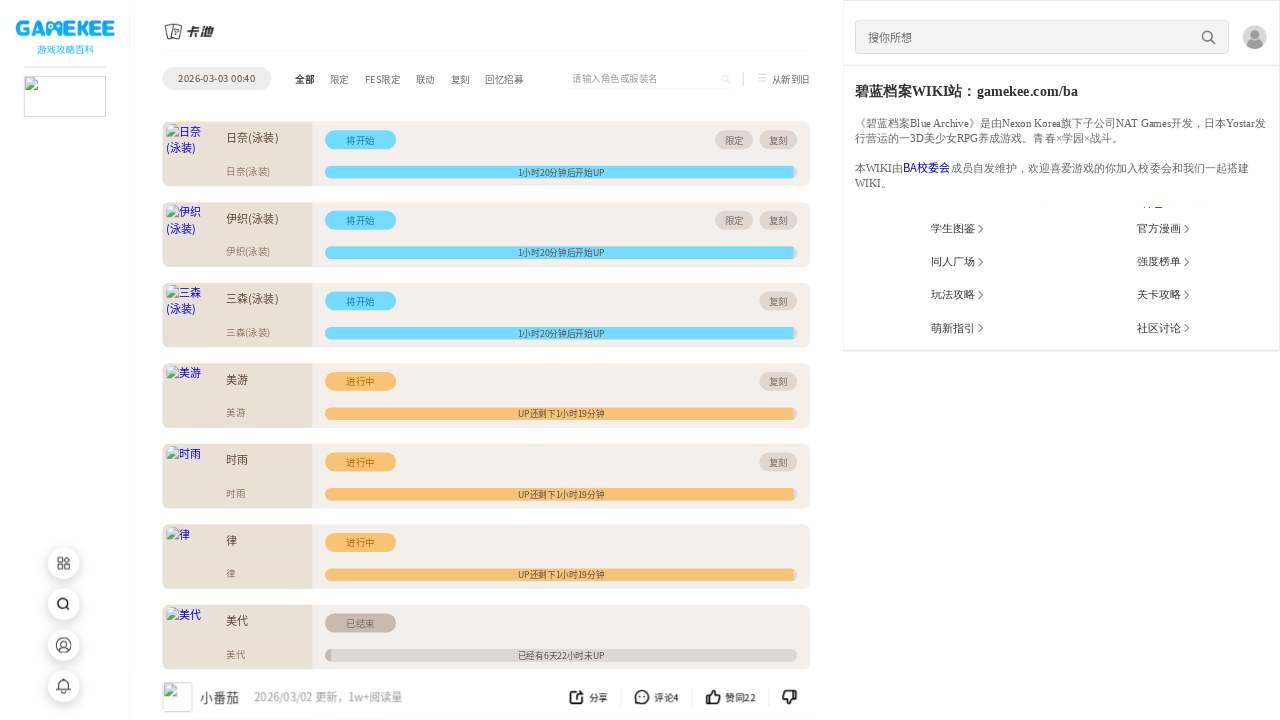

Waited for card elements to load on the game card listing page
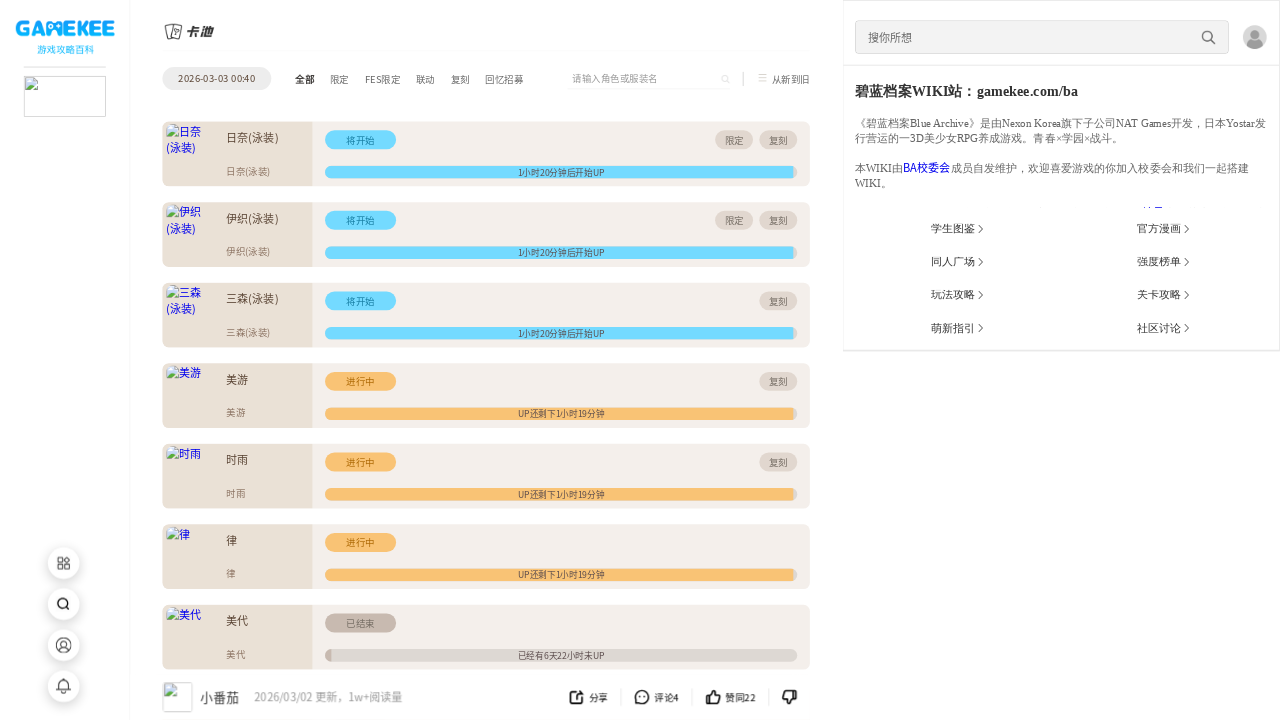

Scrolled to bottom of page to trigger lazy loading of additional content
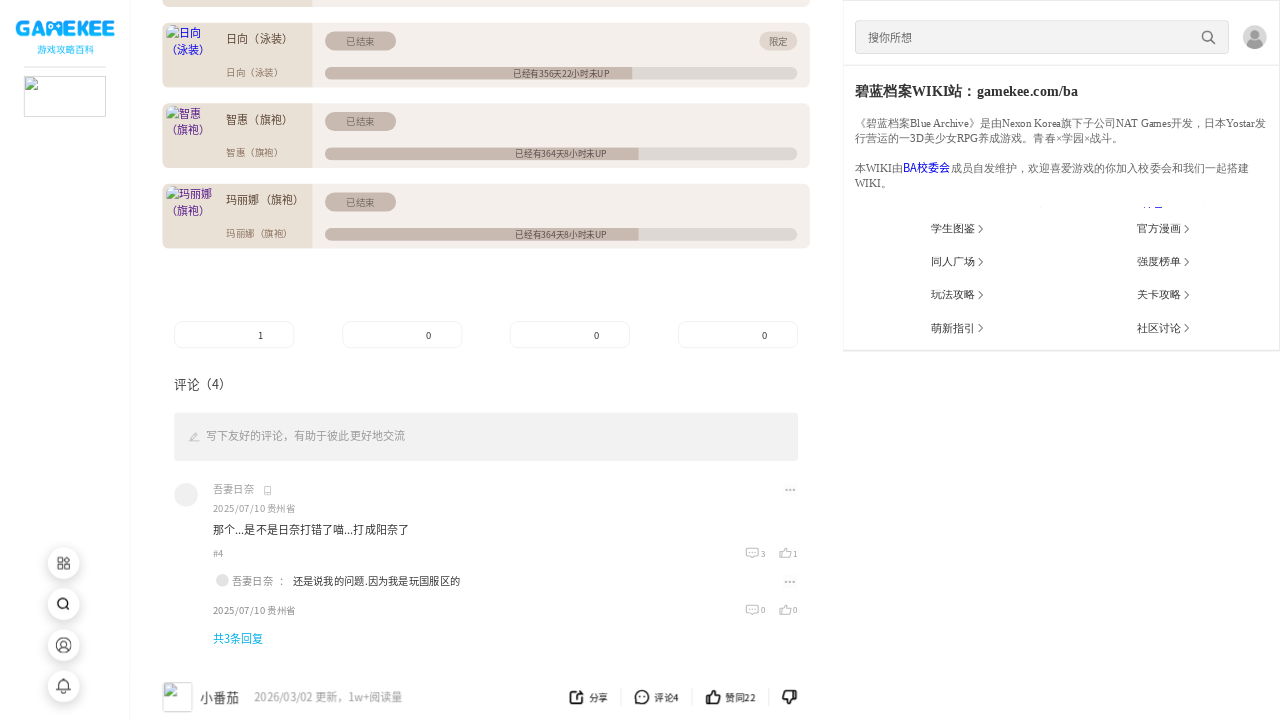

Waited 3 seconds for dynamically loaded content to appear
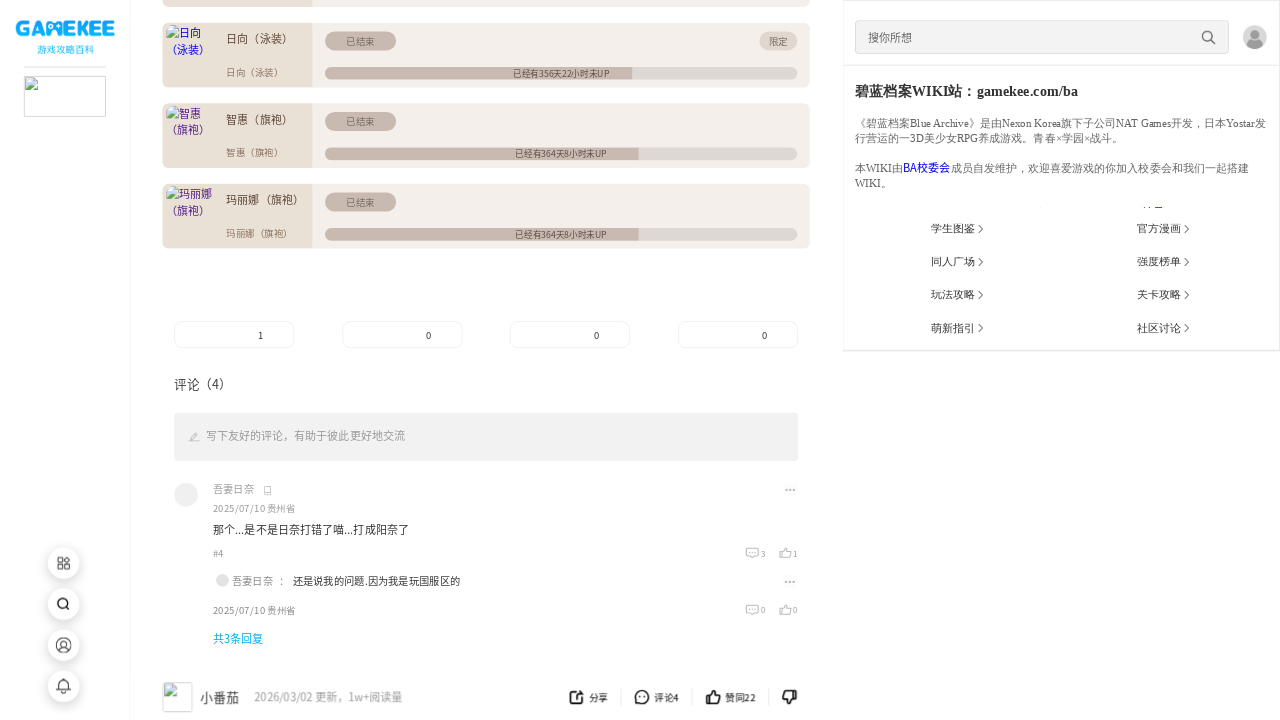

Verified card elements are present after scrolling
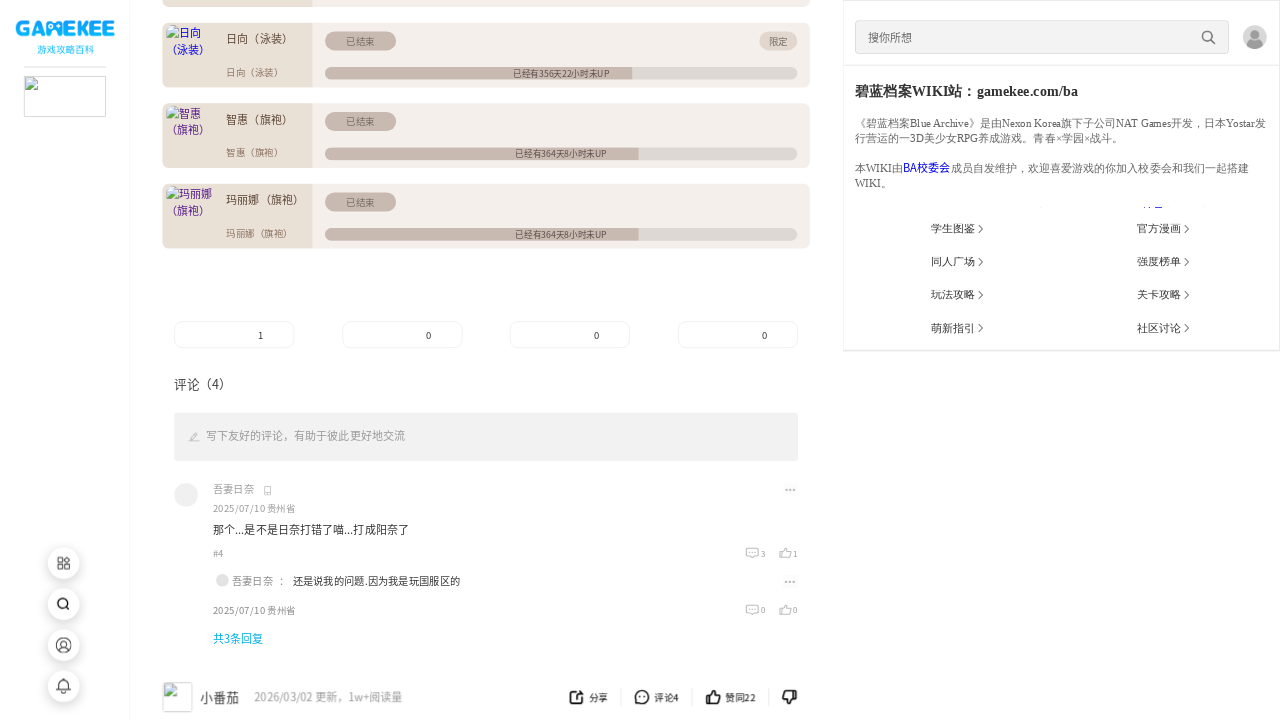

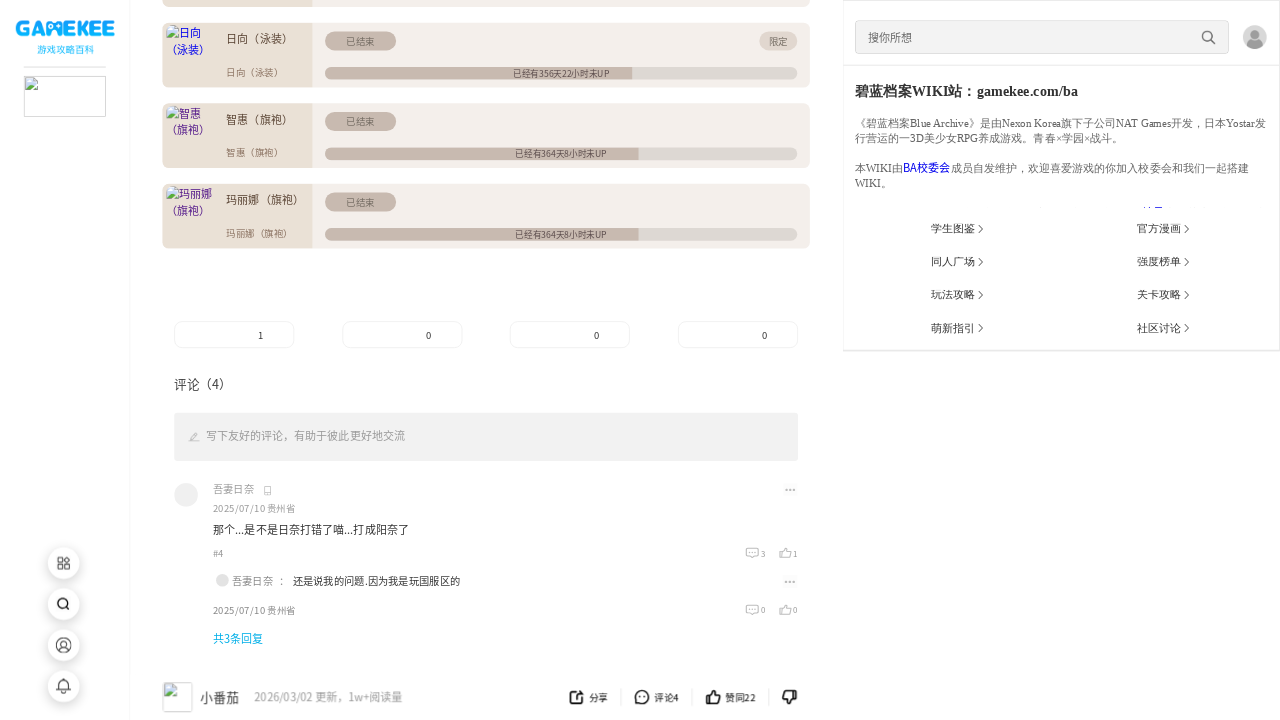